Tests a web form submission by filling various input fields including text, password, textarea, dropdown select, checkboxes, and radio buttons, then submitting the form.

Starting URL: https://www.selenium.dev/selenium/web/web-form.html

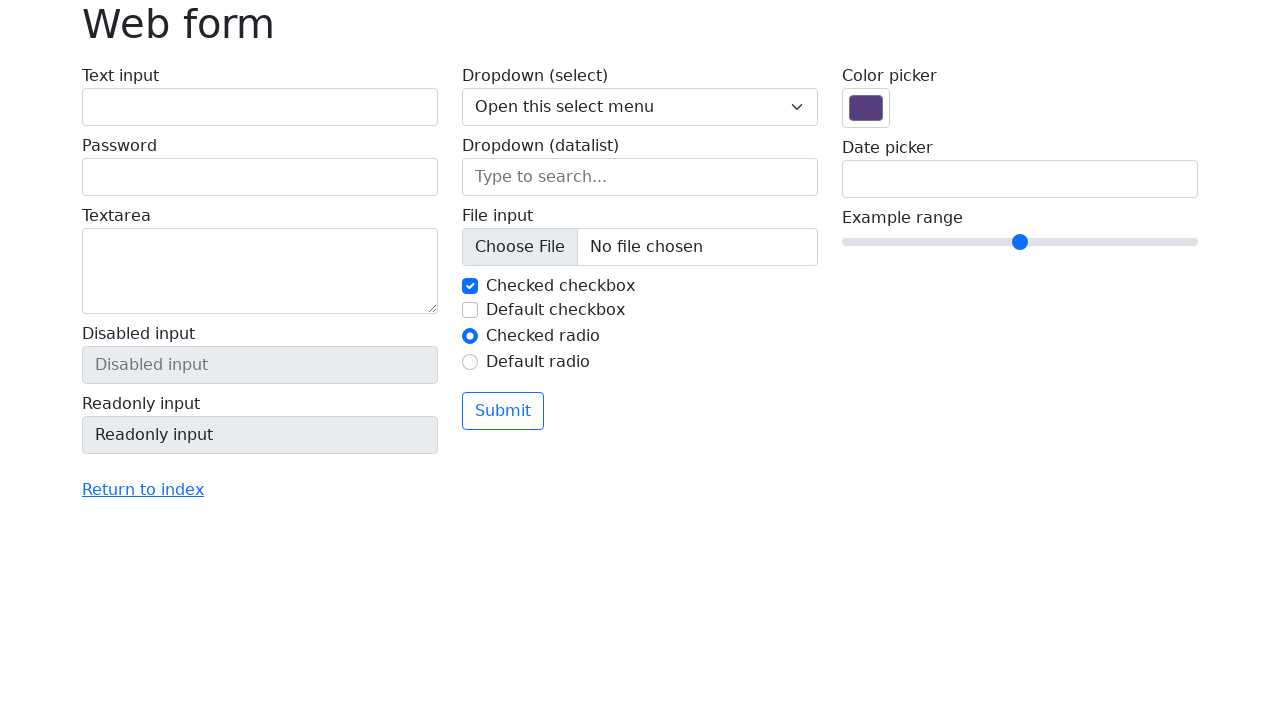

Text field element loaded
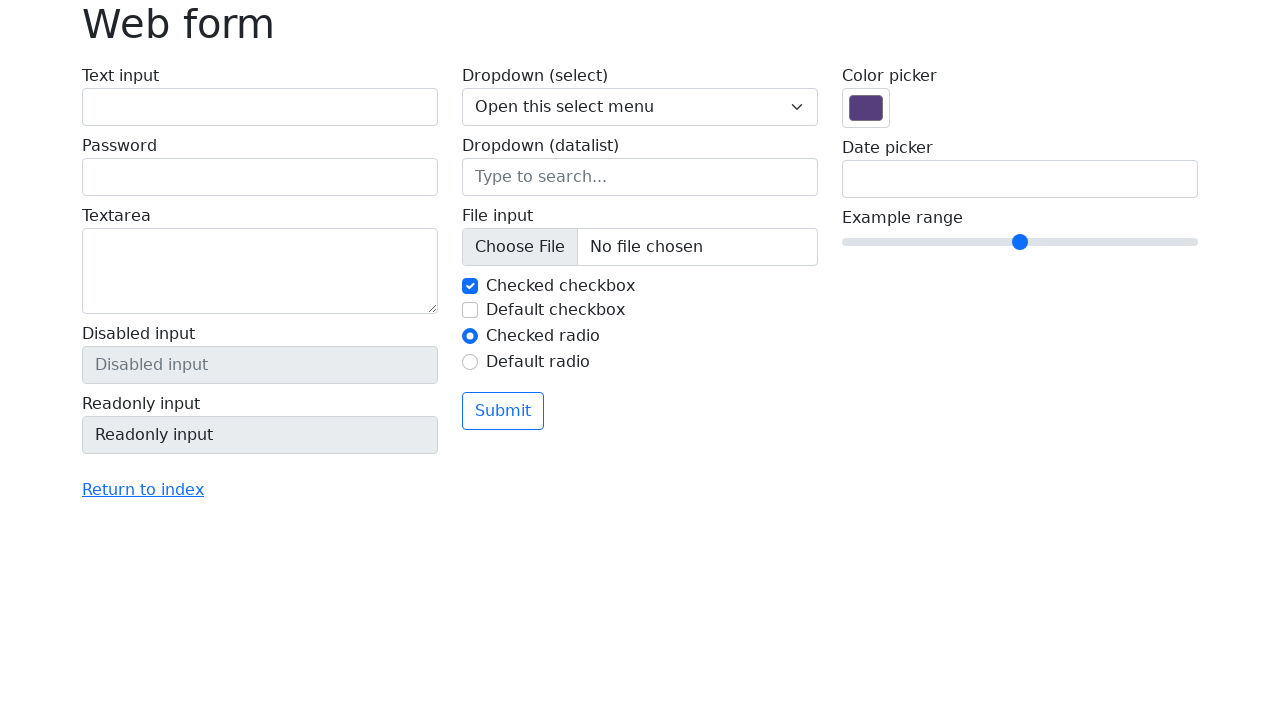

Filled username text field with 'testuser_7842' on #my-text-id
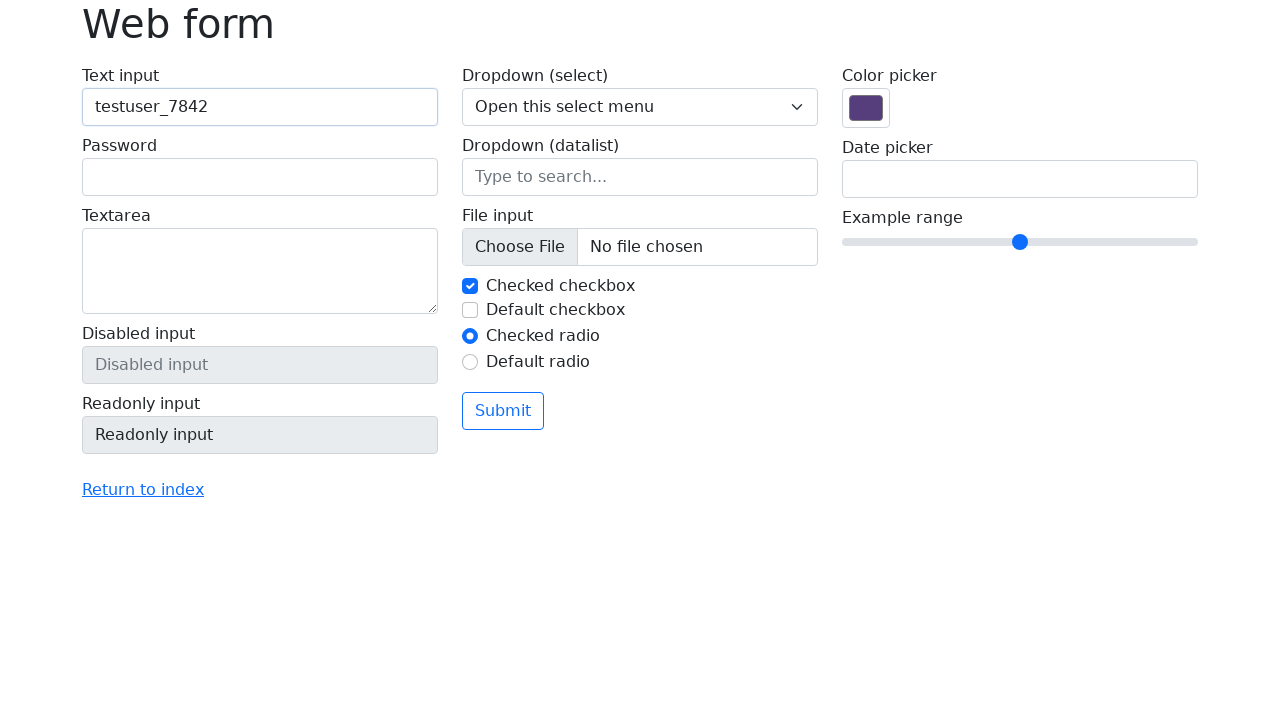

Filled password field with 'securePass456' on input[name='my-password']
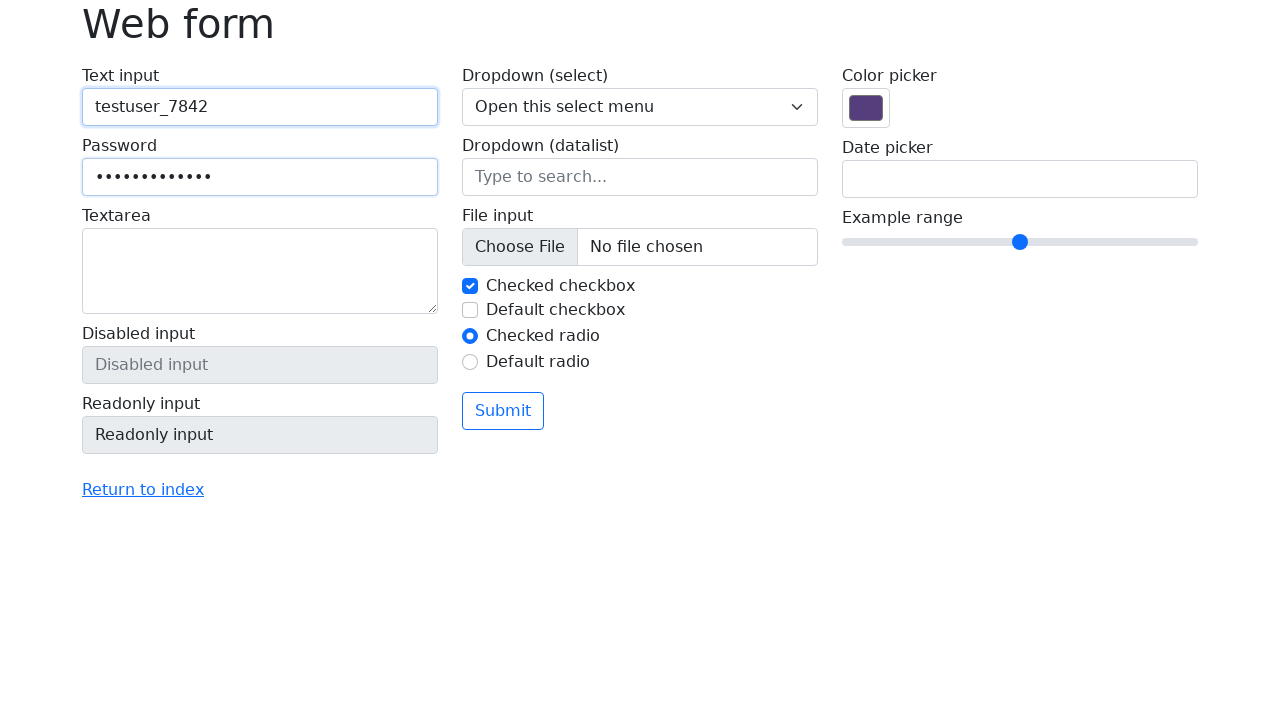

Filled textarea with learning message on textarea[name='my-textarea']
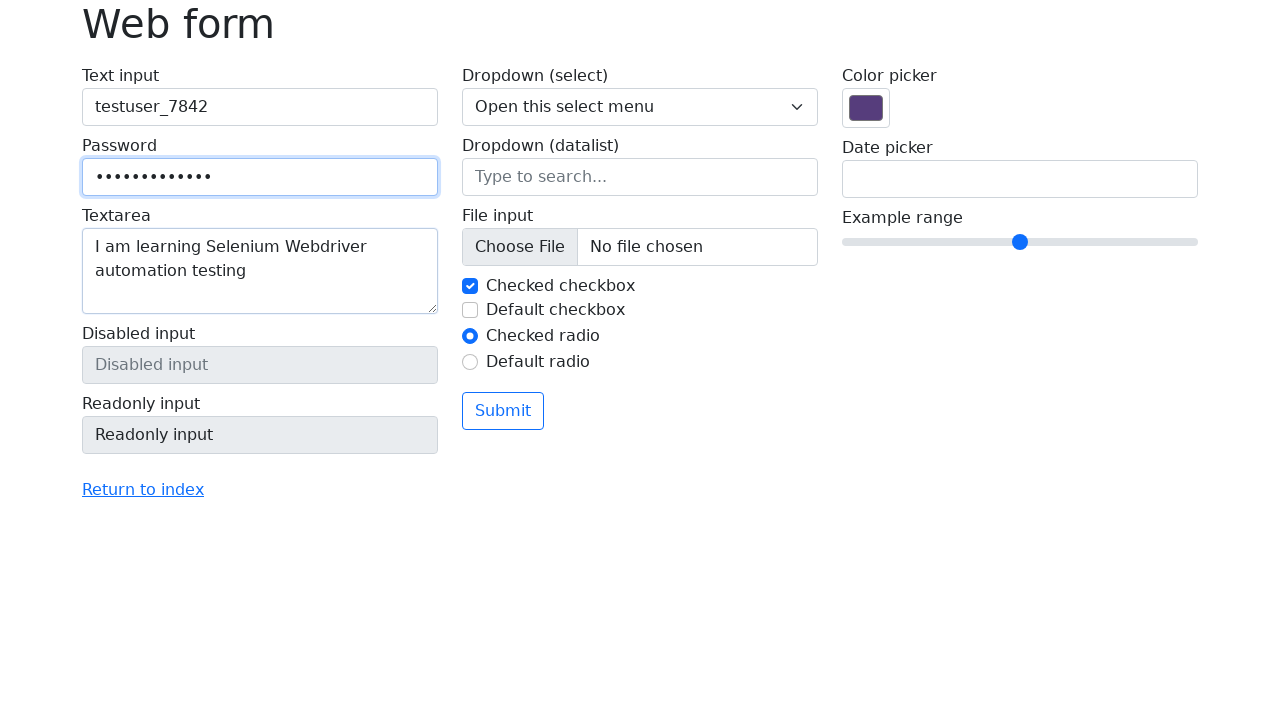

Selected 'Three' from dropdown menu on select[name='my-select']
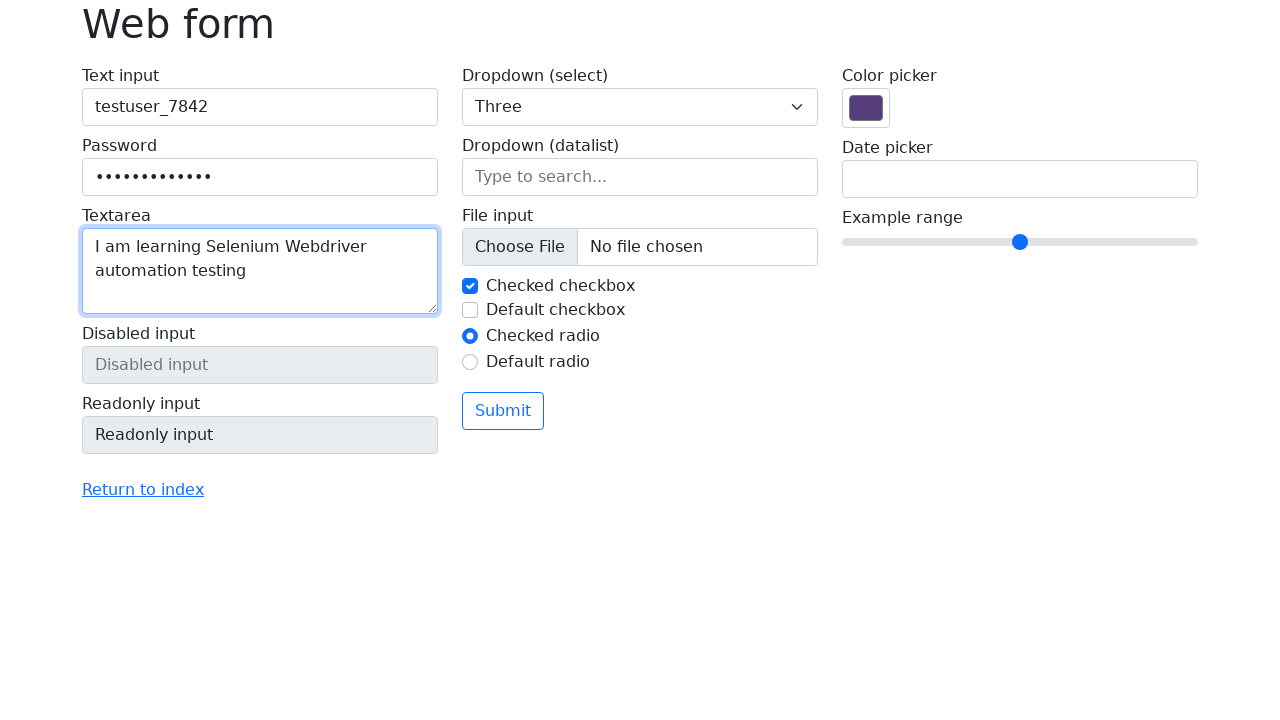

Unchecked checkbox #my-check-1 at (470, 286) on #my-check-1
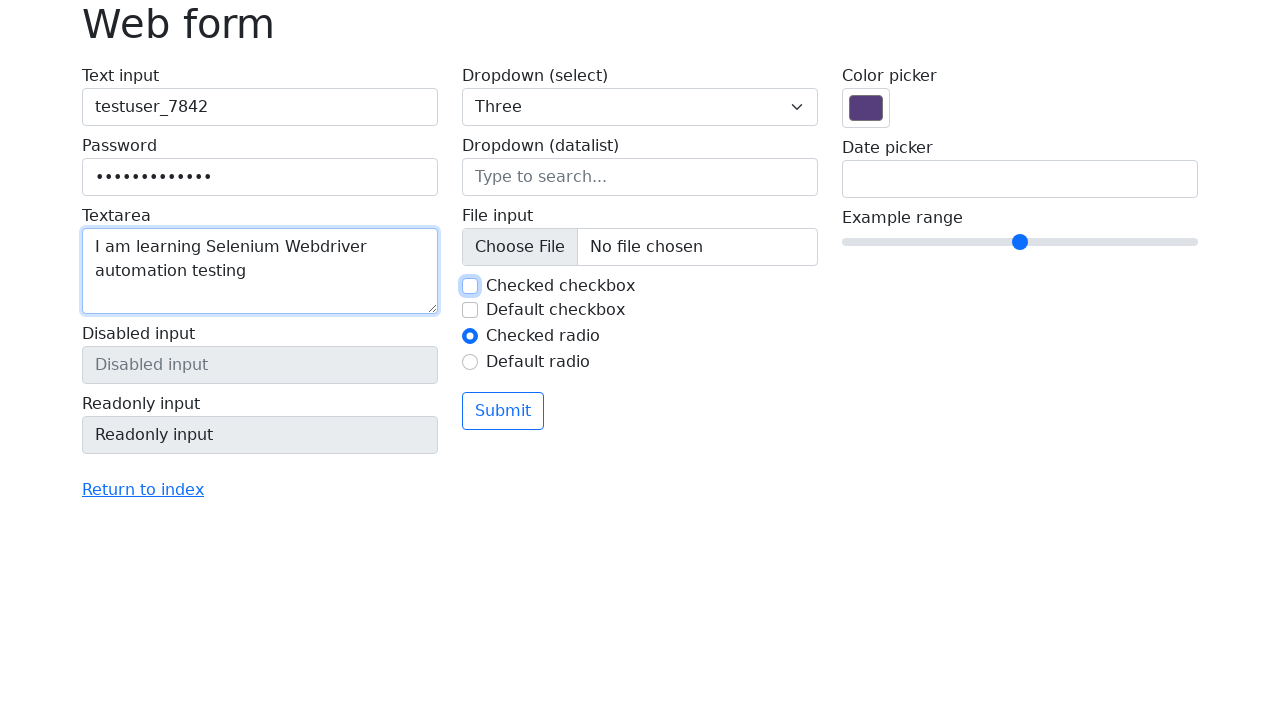

Checked checkbox #my-check-2 at (470, 310) on #my-check-2
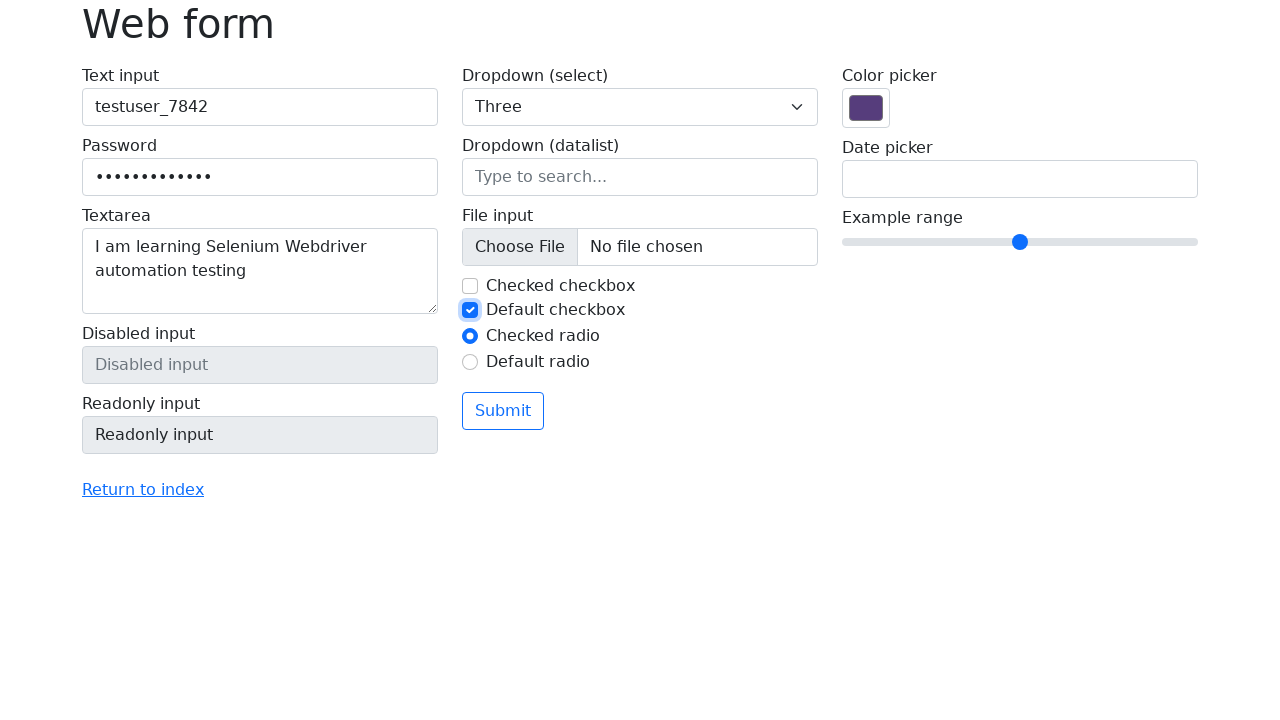

Selected radio button #my-radio-2 at (470, 362) on #my-radio-2
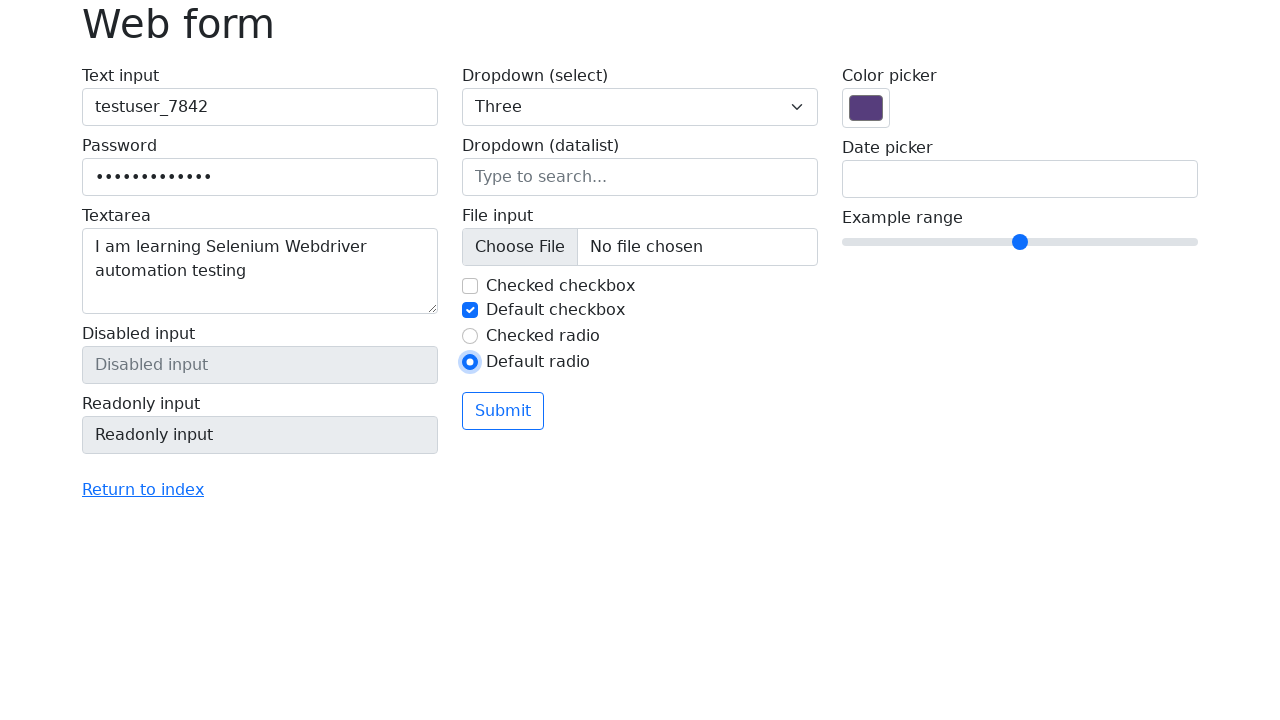

Clicked form submit button at (503, 411) on button.btn-outline-primary
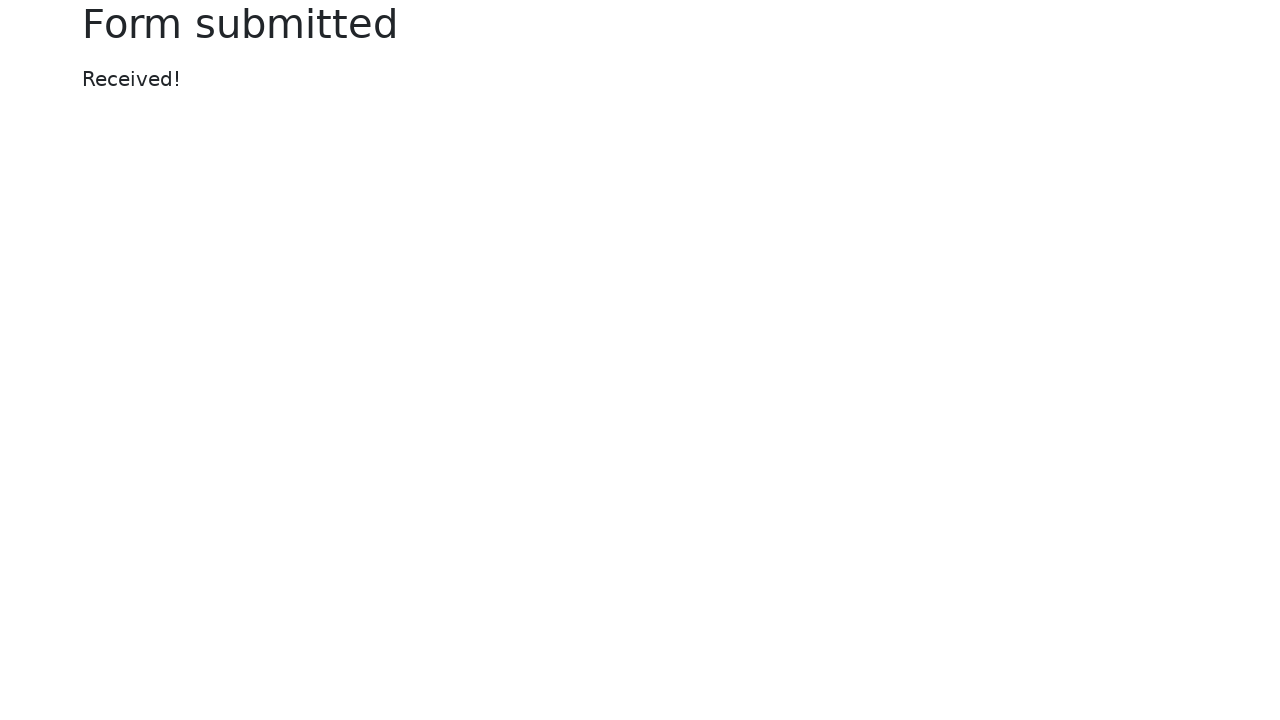

Form submission successful - success message displayed
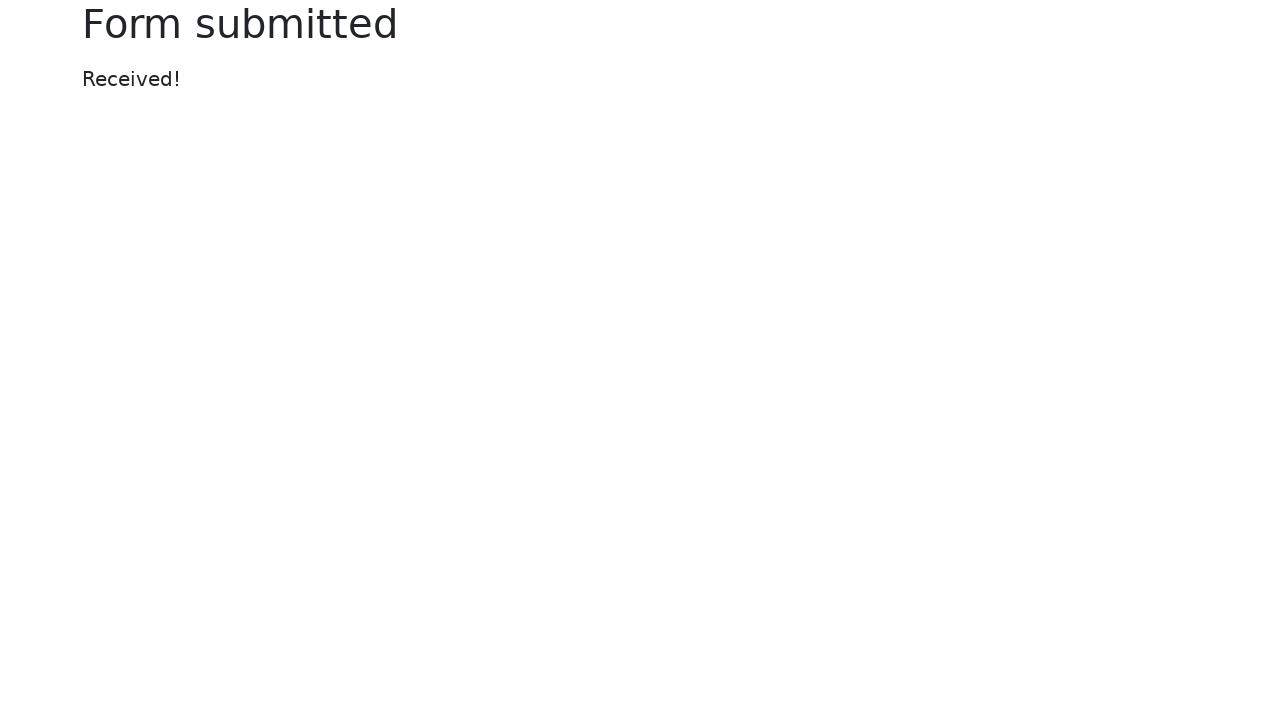

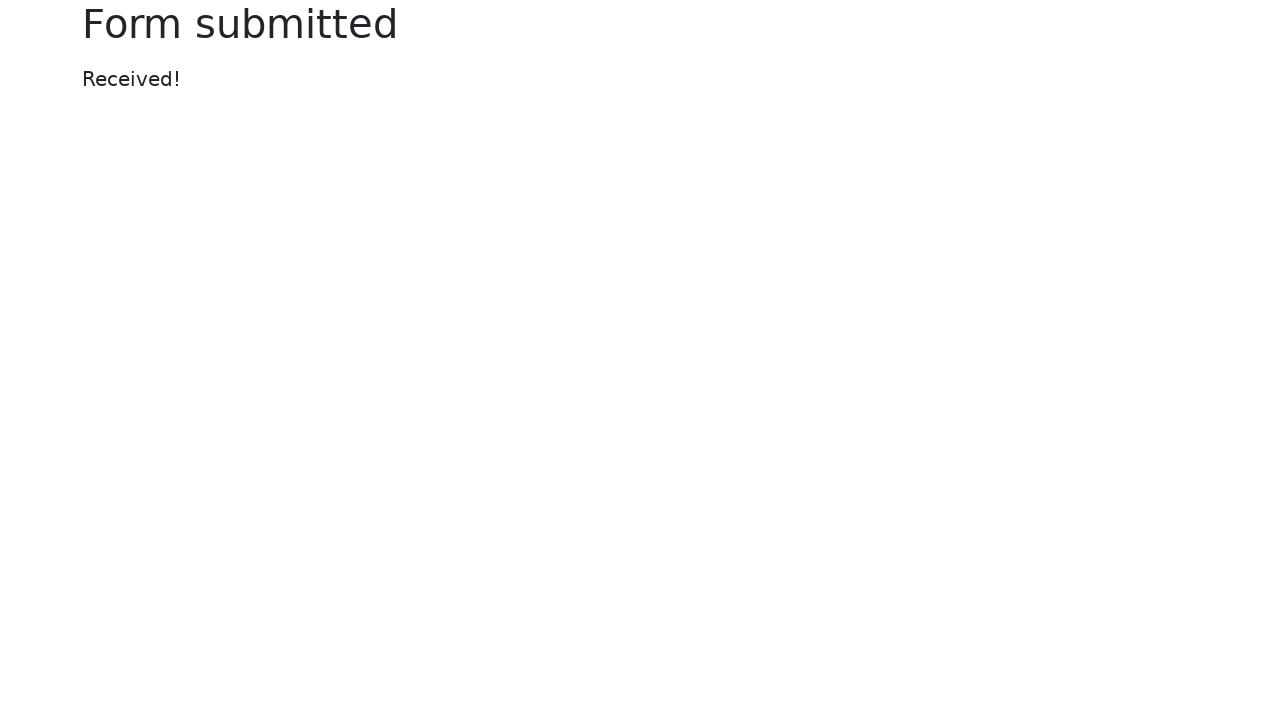